Tests AJAX functionality by clicking a button and waiting for dynamic content to load via AJAX request

Starting URL: http://uitestingplayground.com/ajax

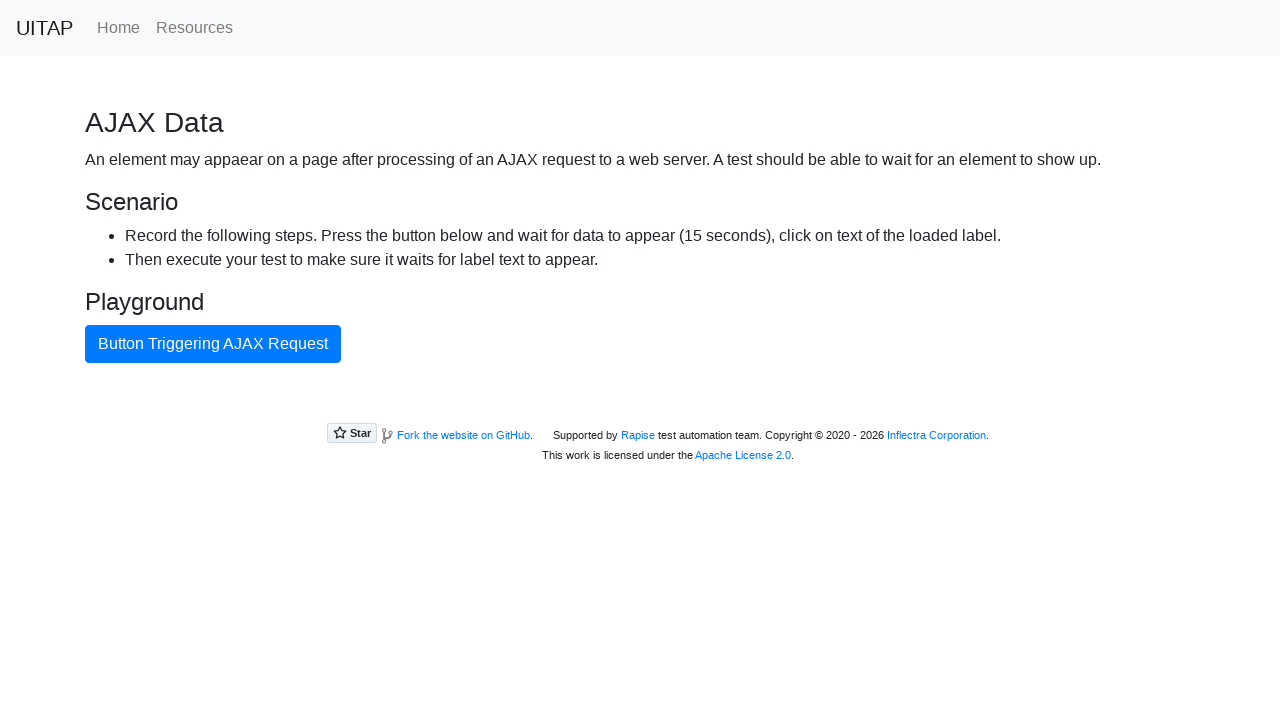

Clicked AJAX button to trigger the request at (213, 344) on #ajaxButton
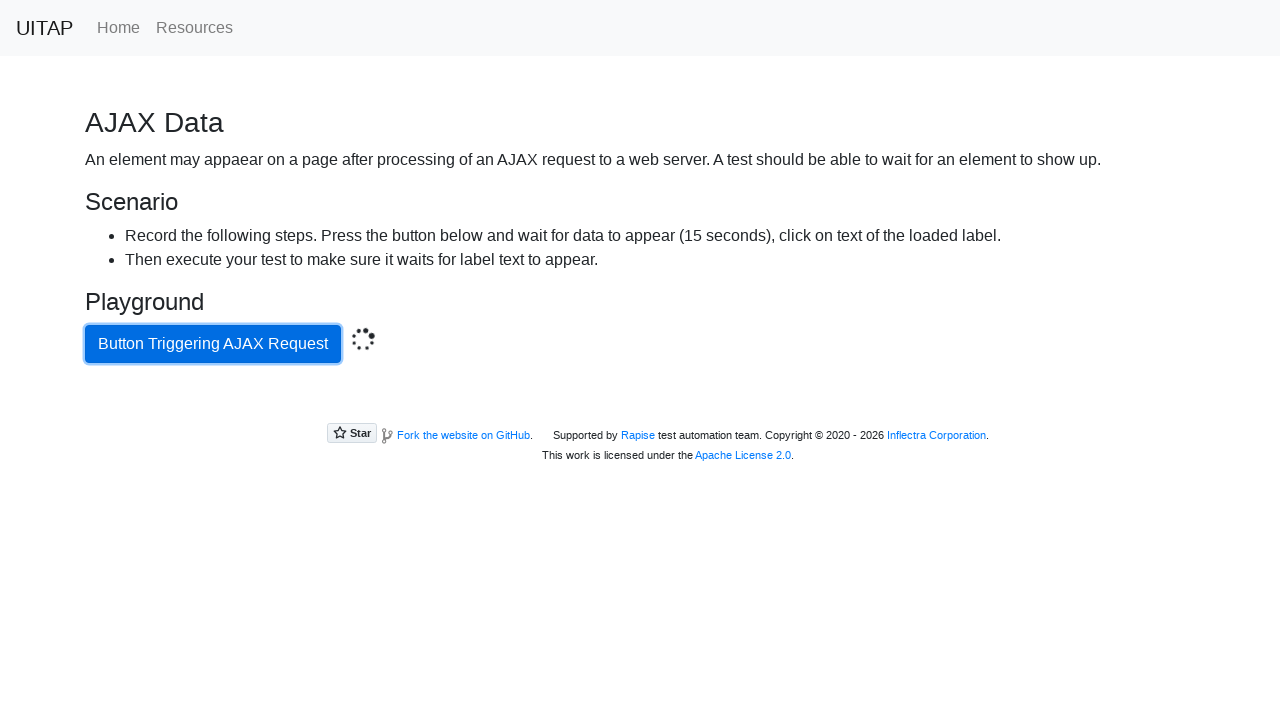

AJAX content loaded successfully with expected text
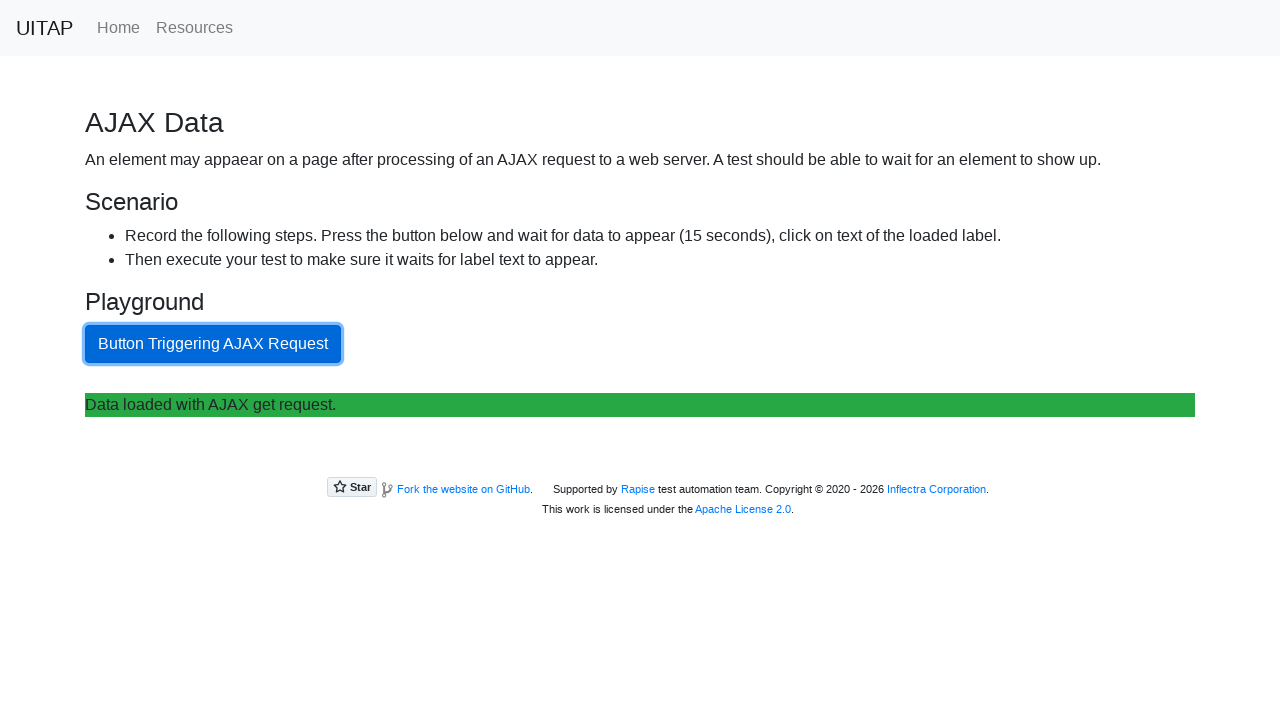

Verified AJAX response text is present on the page
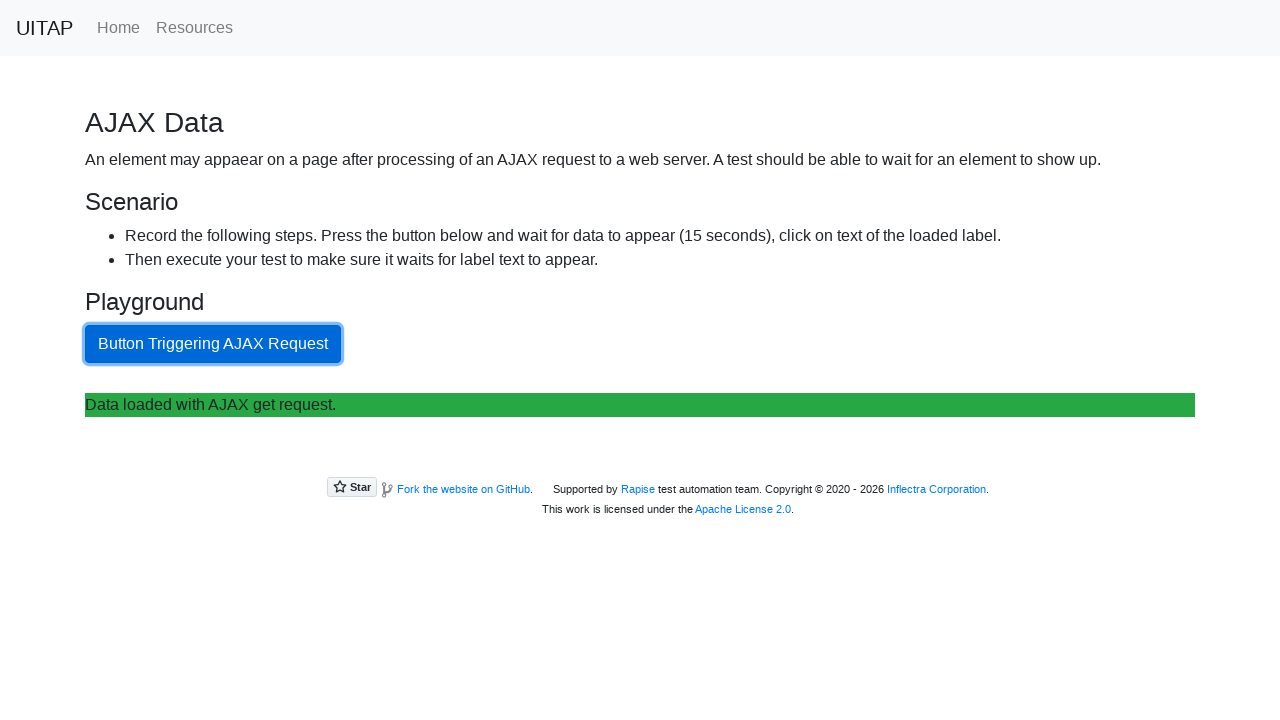

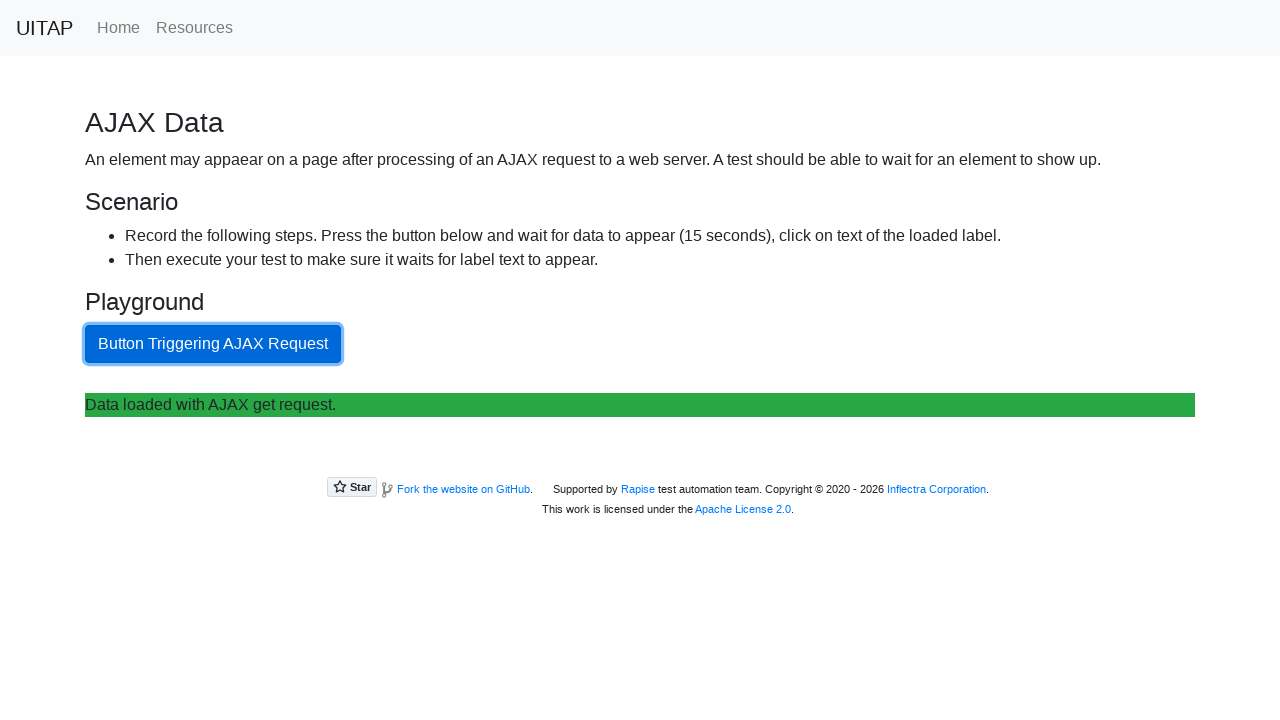